Tests basic form interactions on the Rahul Shetty Academy practice page by clicking a radio button and entering text in an autocomplete field

Starting URL: https://www.rahulshettyacademy.com/AutomationPractice/

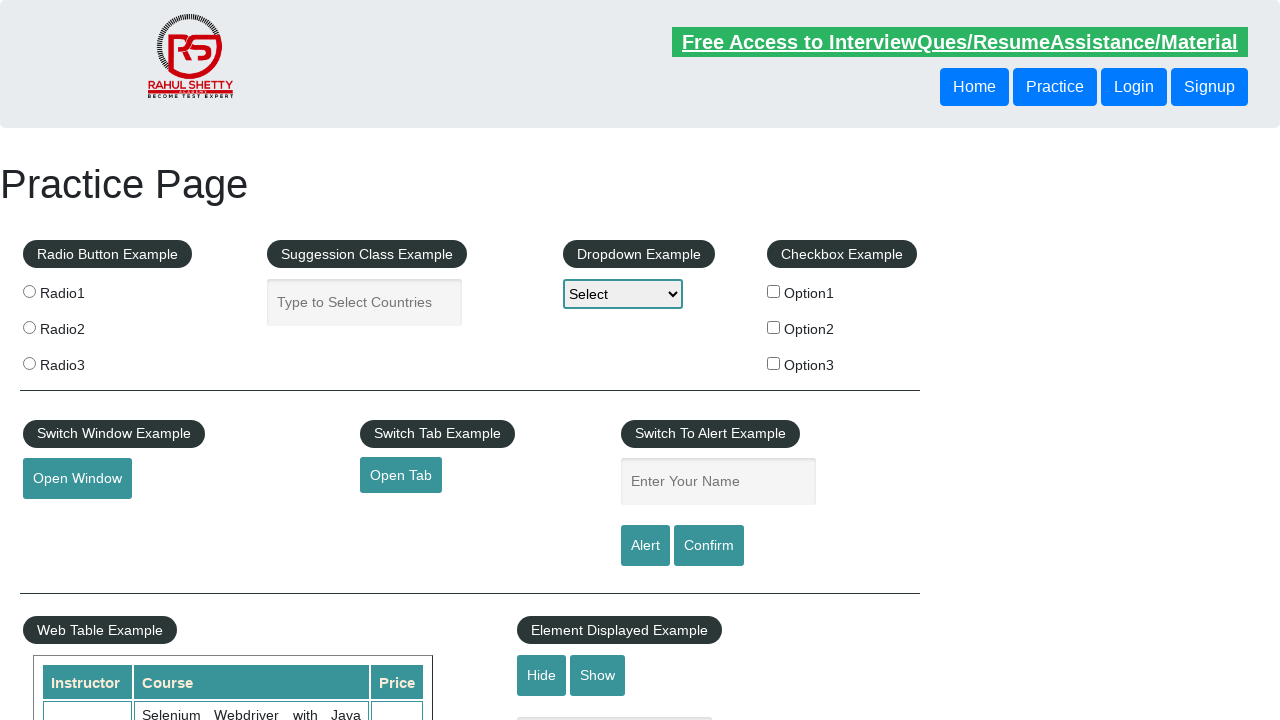

Navigated to Rahul Shetty Academy practice page
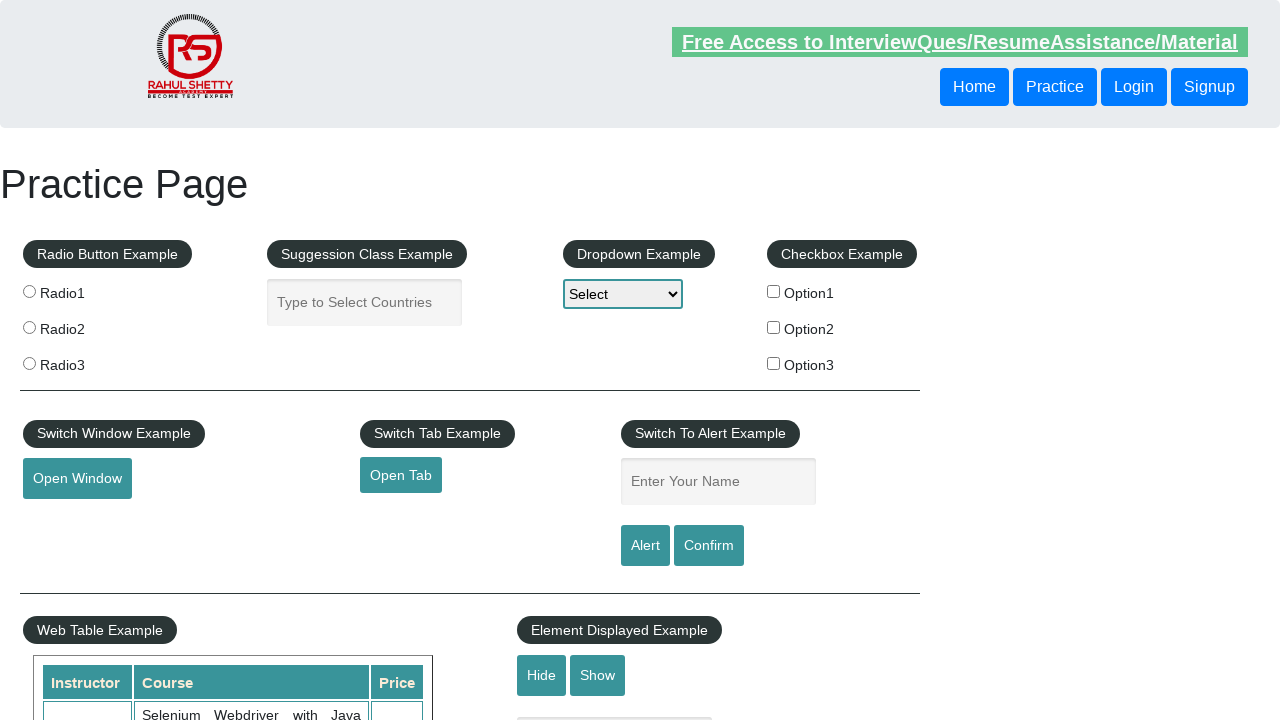

Clicked the radio button at (29, 291) on .radioButton
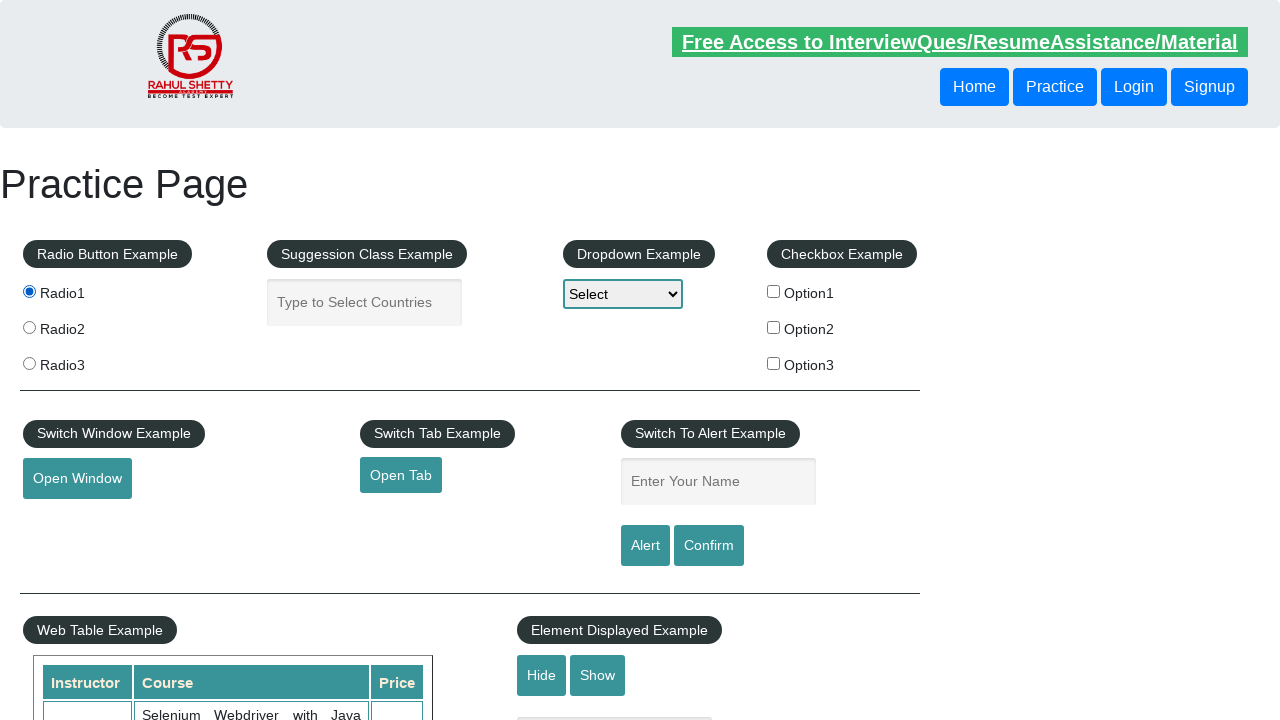

Entered 'India' in the autocomplete field on #autocomplete
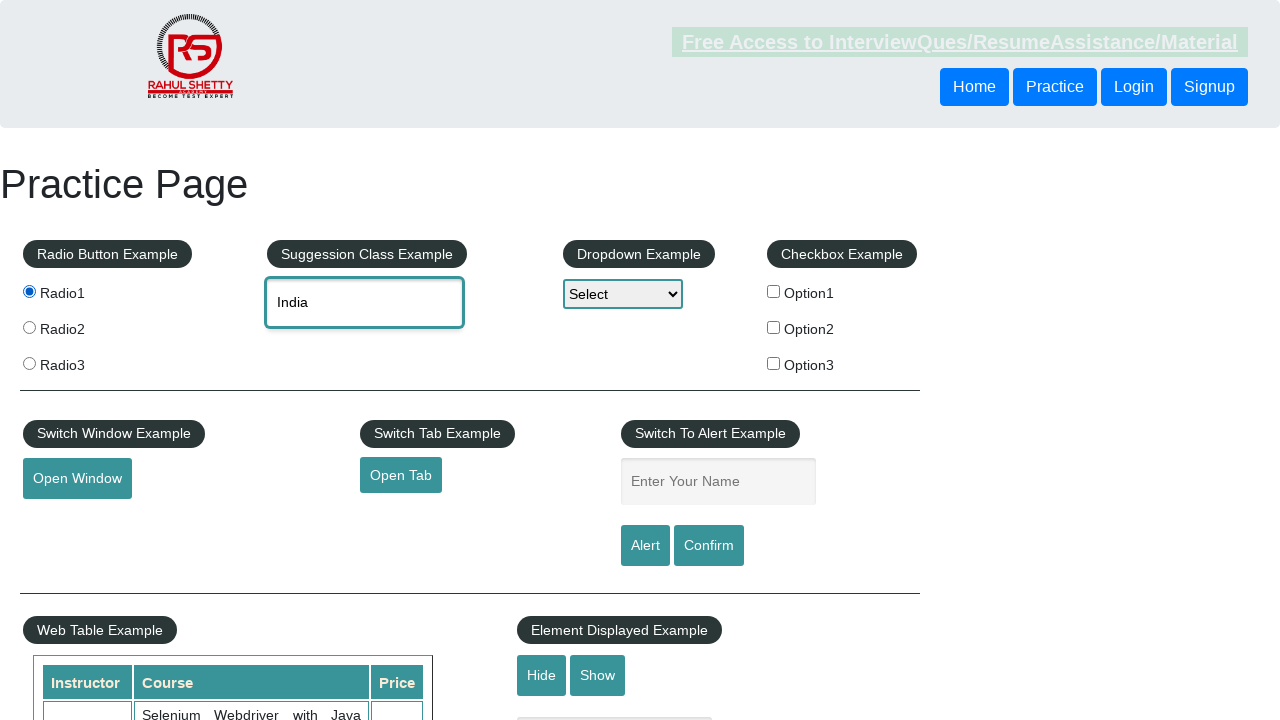

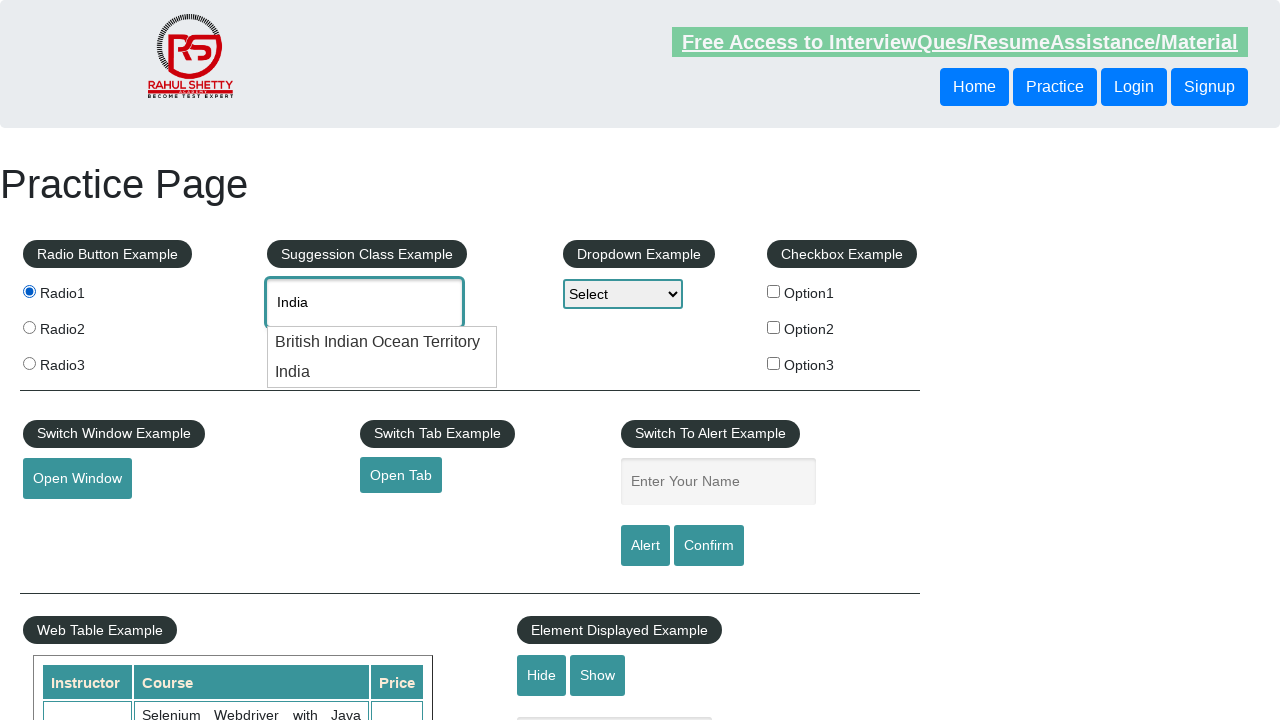